Tests the Add/Remove Elements functionality by clicking the Add Element button, verifying the Delete button appears, clicking Delete, and verifying the page heading is still visible

Starting URL: https://the-internet.herokuapp.com/add_remove_elements/

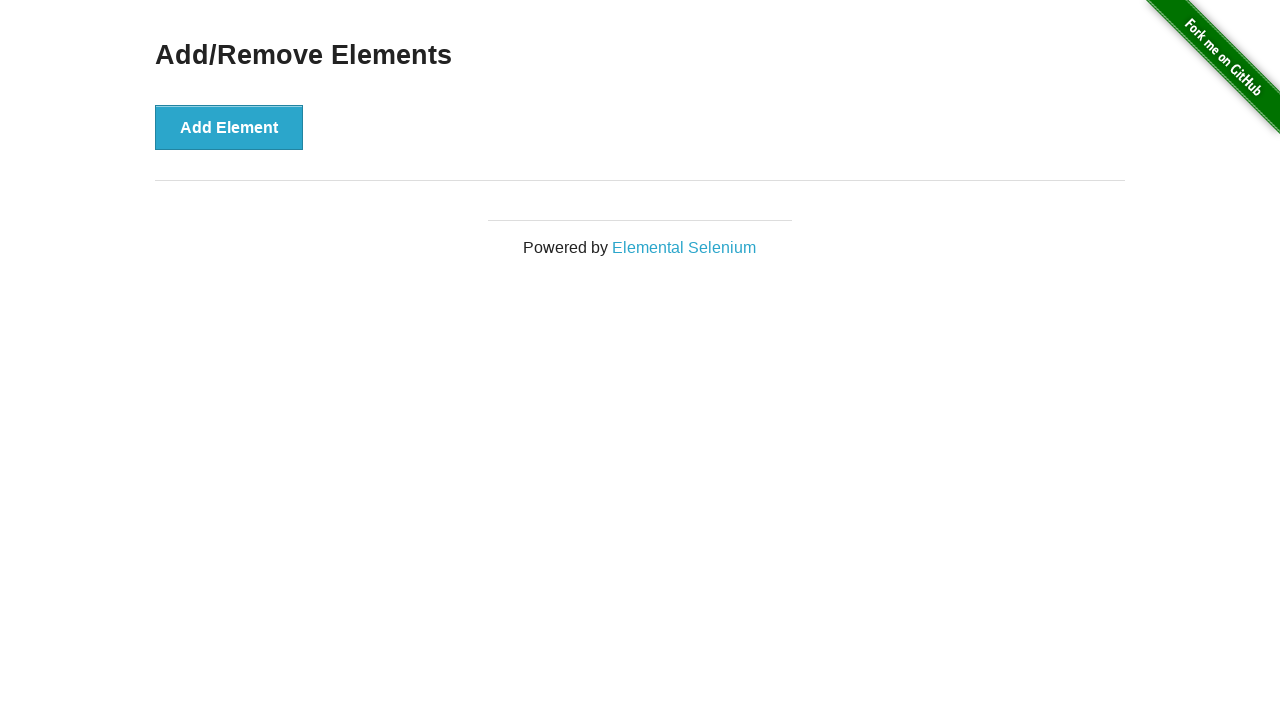

Clicked Add Element button at (229, 127) on button[onclick='addElement()']
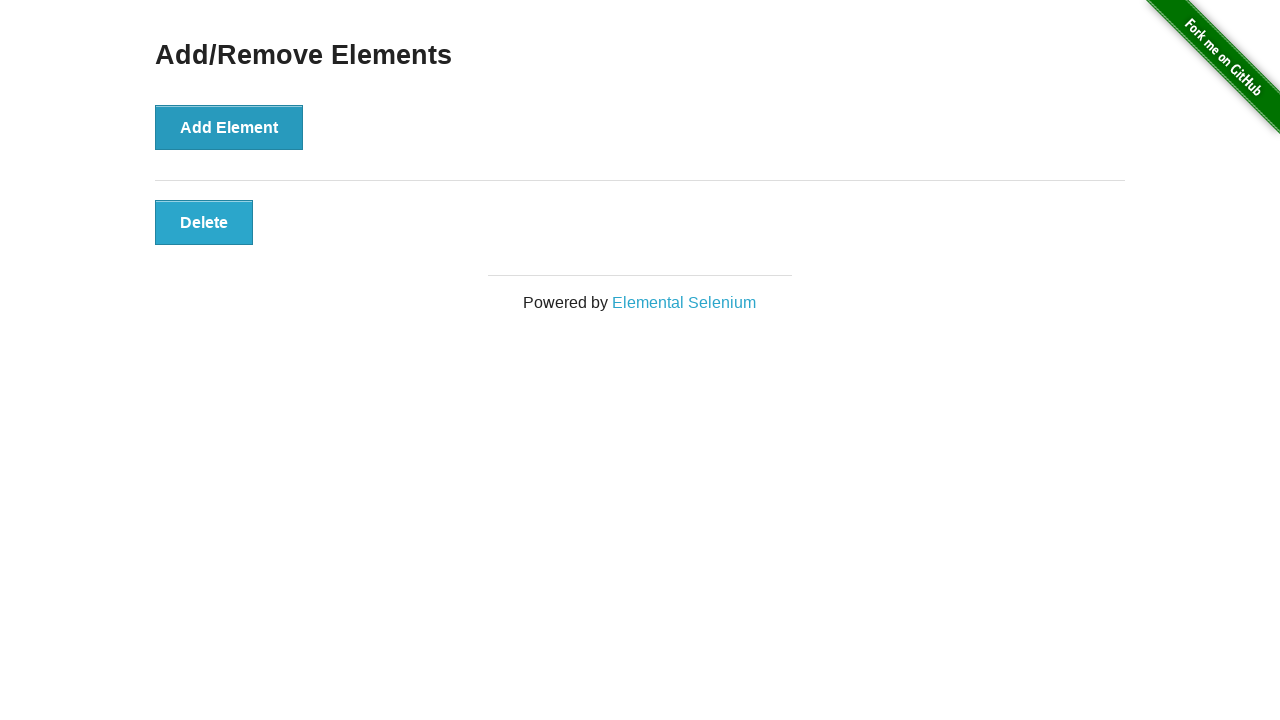

Verified Delete button is visible
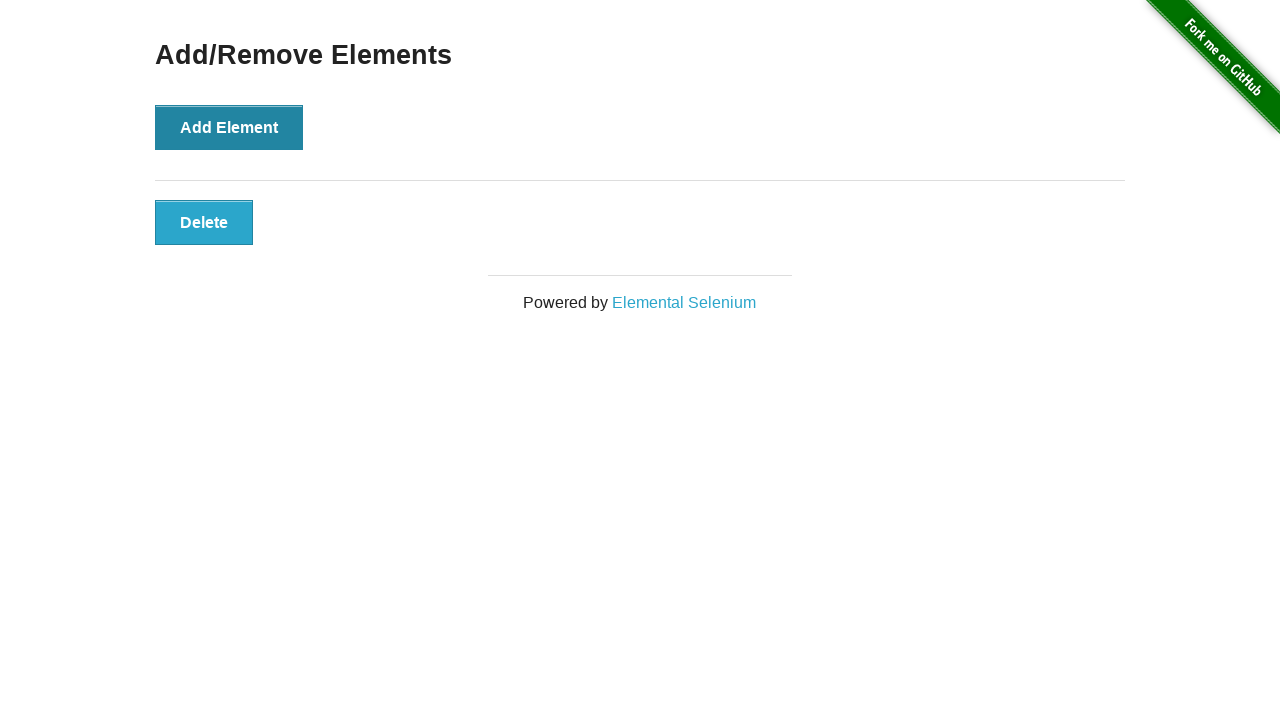

Clicked Delete button at (204, 222) on button[onclick='deleteElement()']
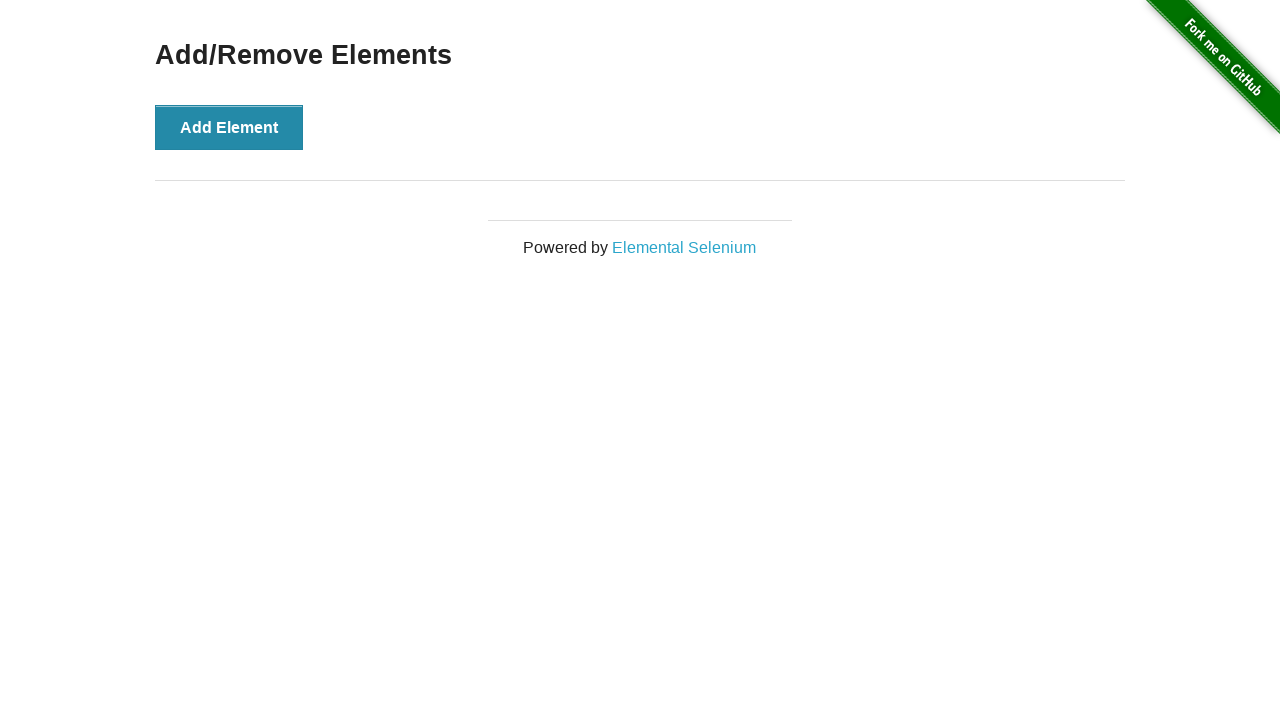

Verified 'Add/Remove Elements' heading is still visible
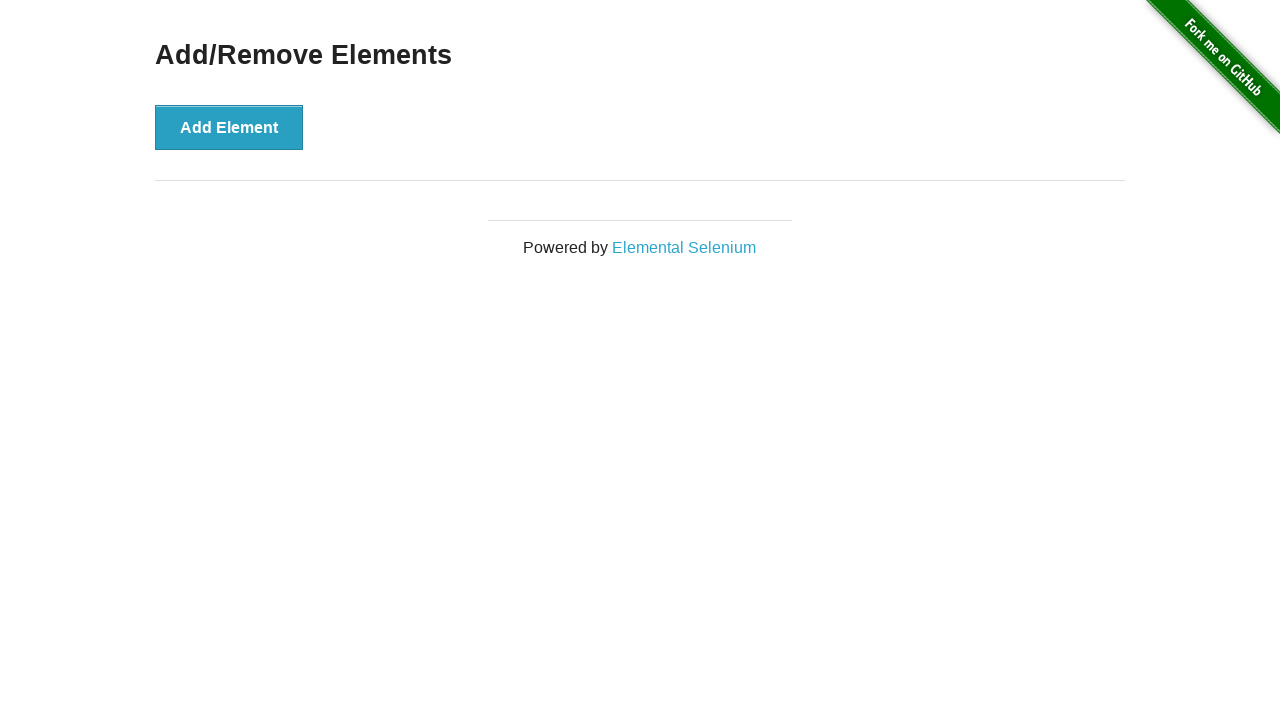

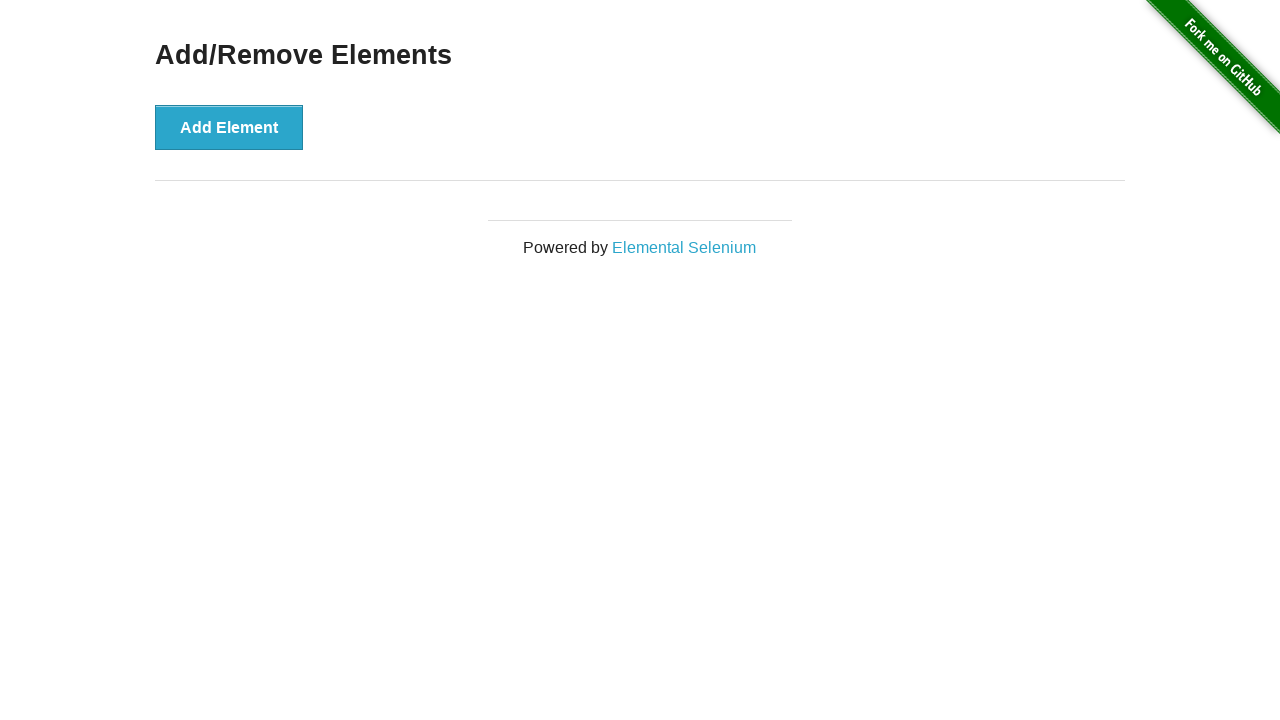